Tests dynamic controls by clicking Remove button to hide an element, verifying "It's gone!" message, then clicking Add button and verifying "It's back" message appears

Starting URL: https://the-internet.herokuapp.com/dynamic_controls

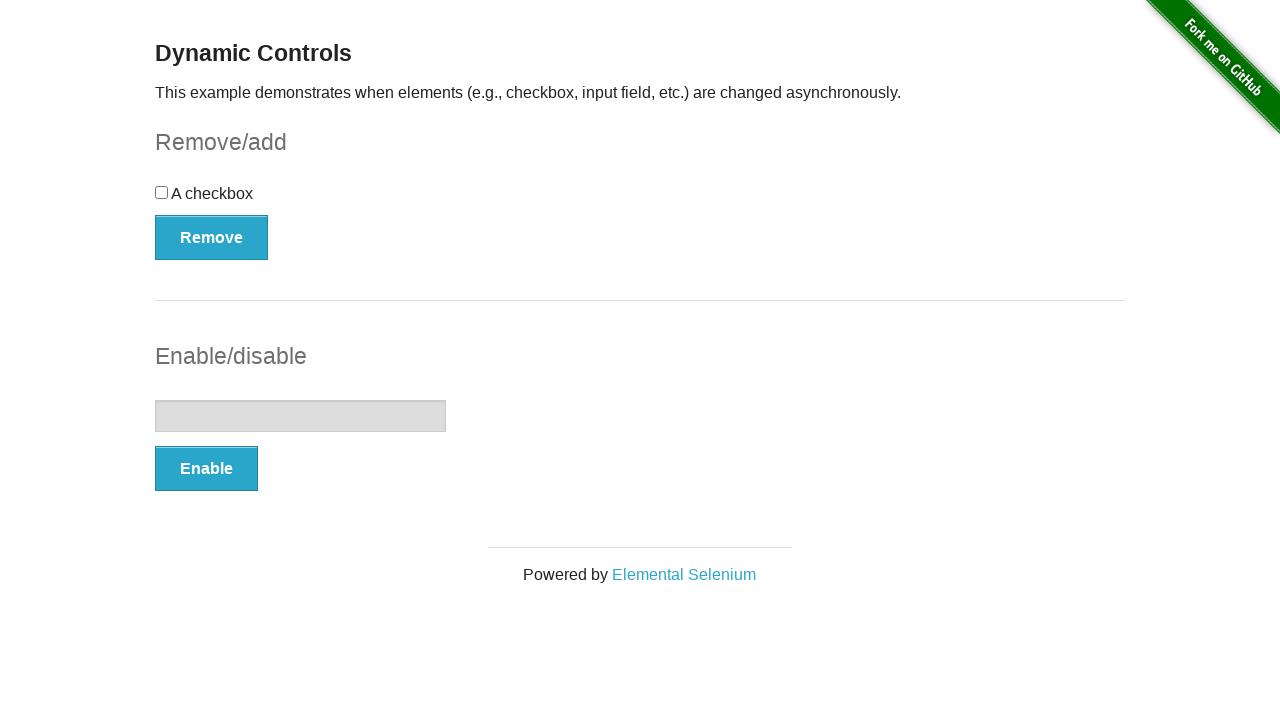

Clicked Remove button to hide the element at (212, 237) on text='Remove'
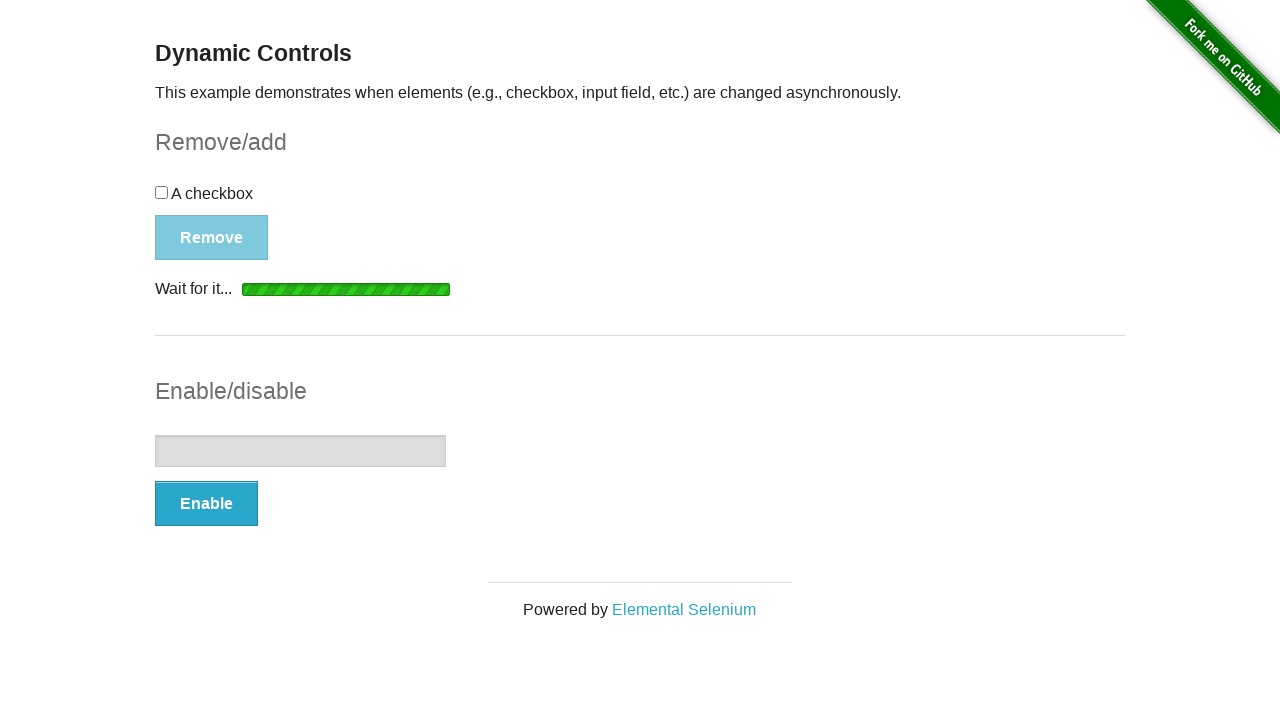

Verified 'It's gone!' message is displayed
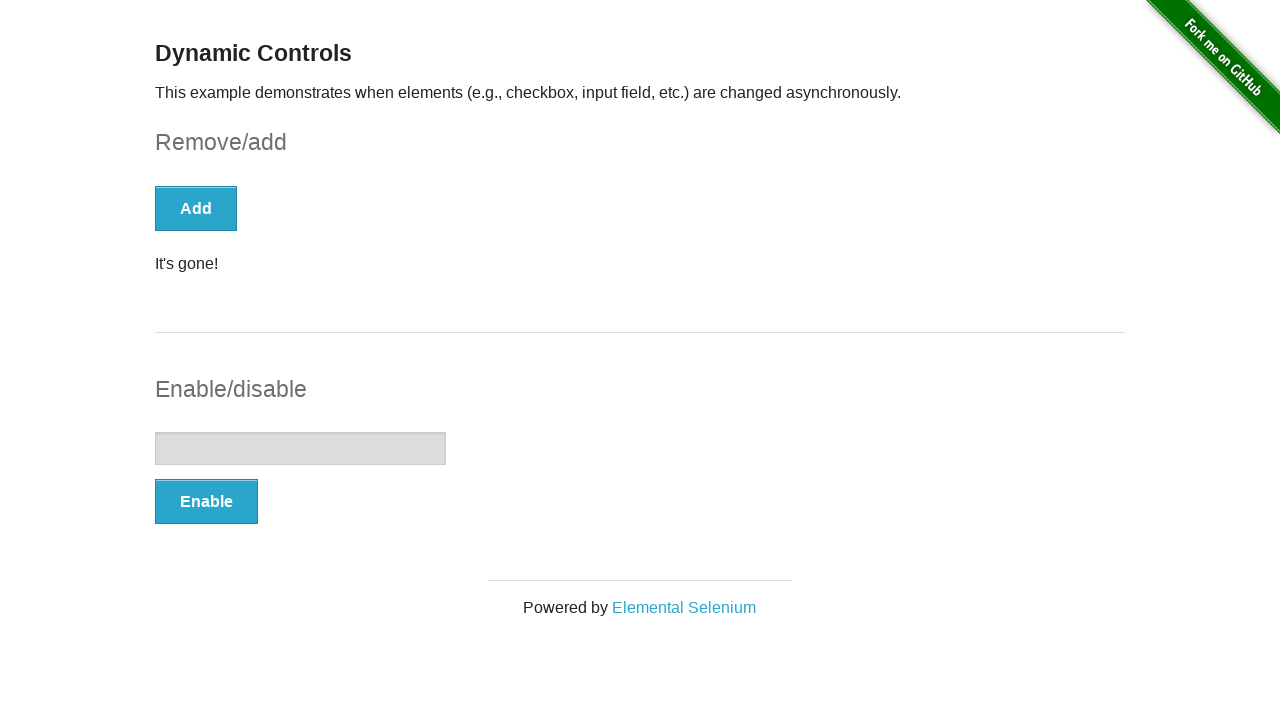

Clicked Add button to restore the element at (196, 208) on button:has-text('Add')
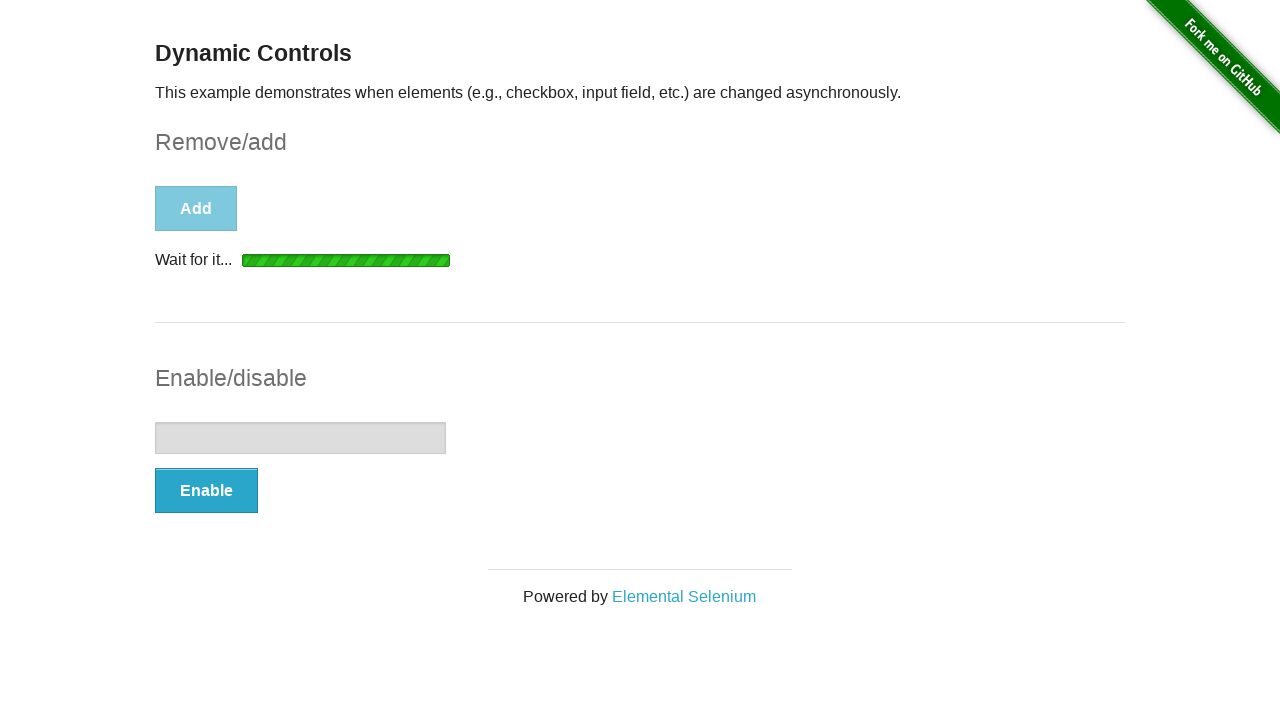

Verified 'It's back' message is displayed
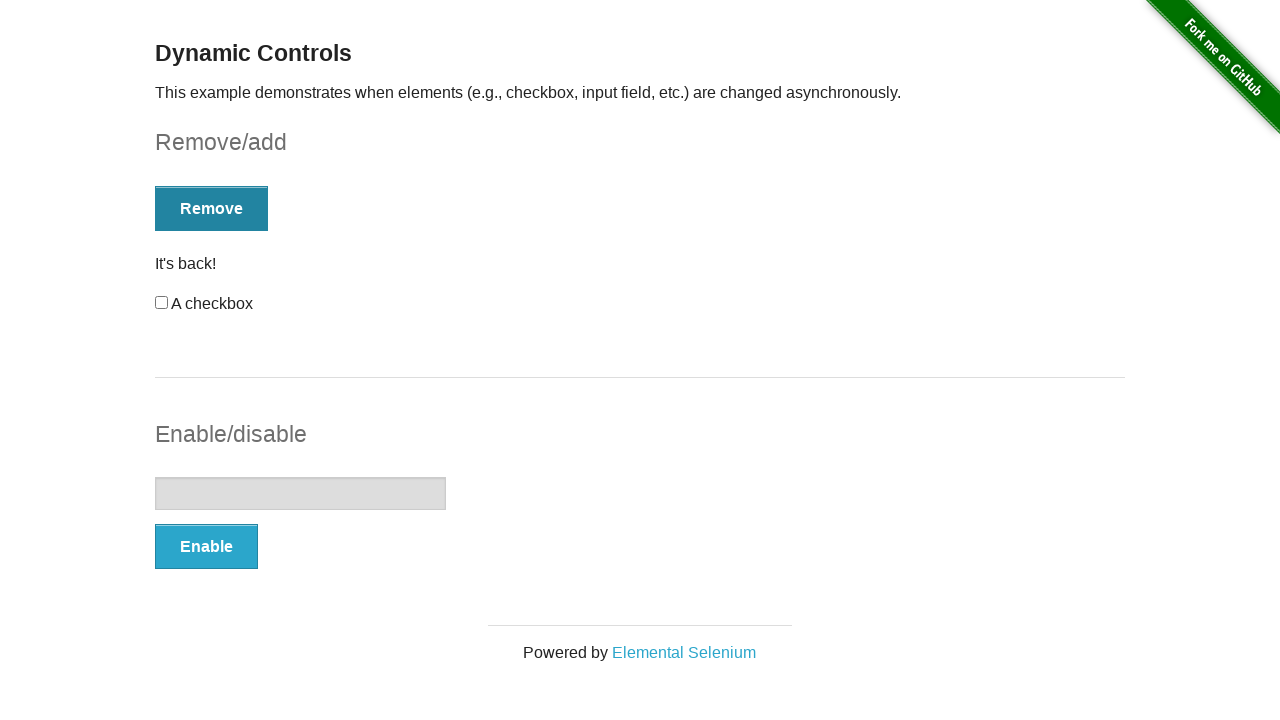

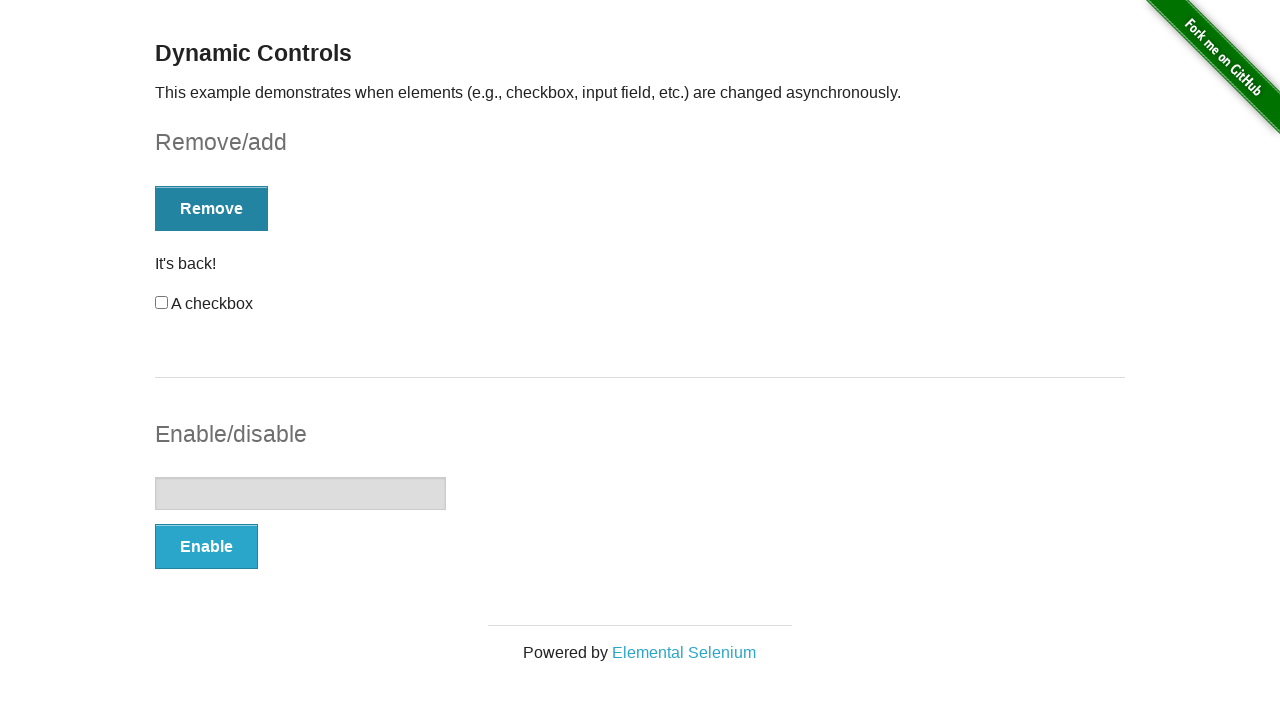